Tests date picker functionality by entering a date

Starting URL: http://formy-project.herokuapp.com/datepicker

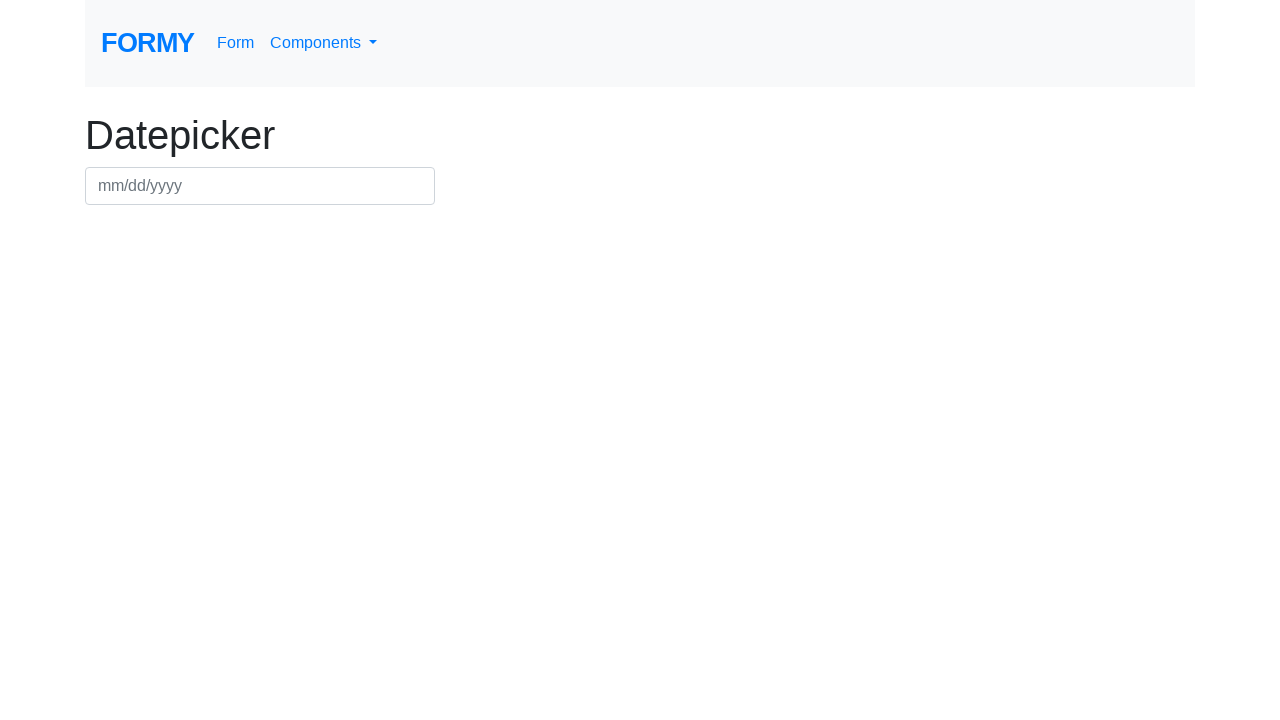

Filled date picker field with 03/03/2022 on #datepicker
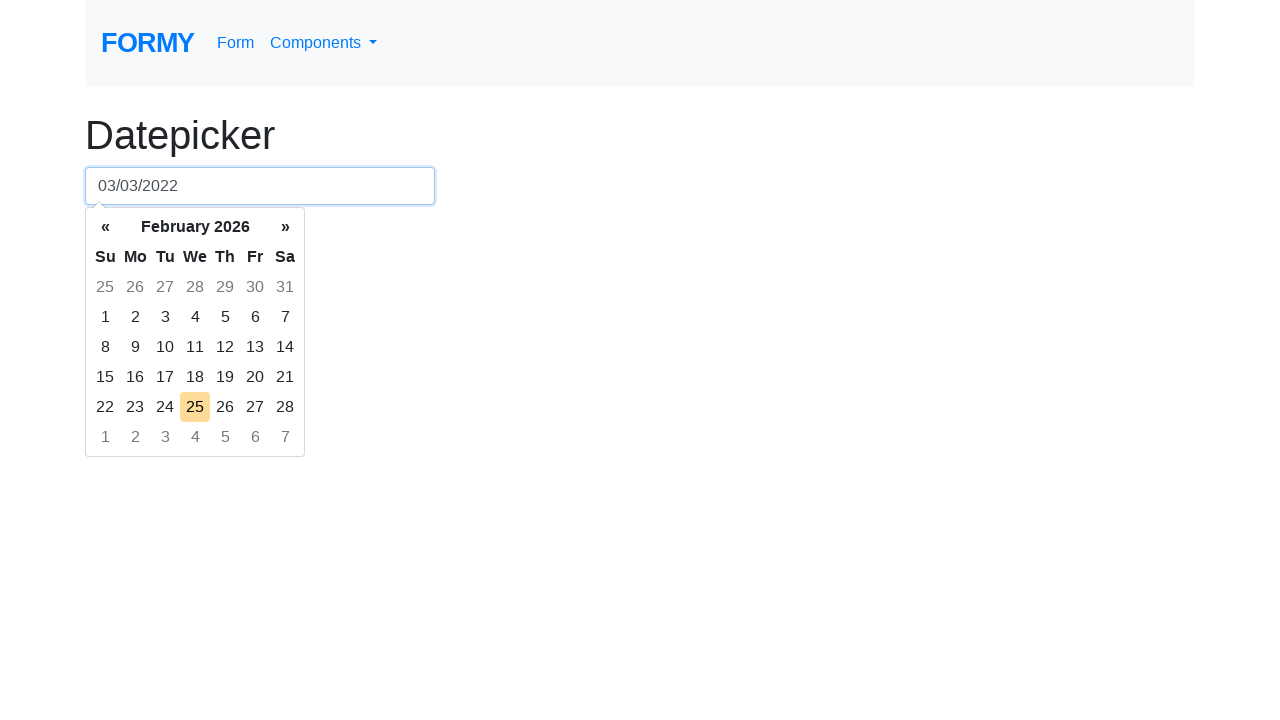

Pressed Enter key to confirm date selection on #datepicker
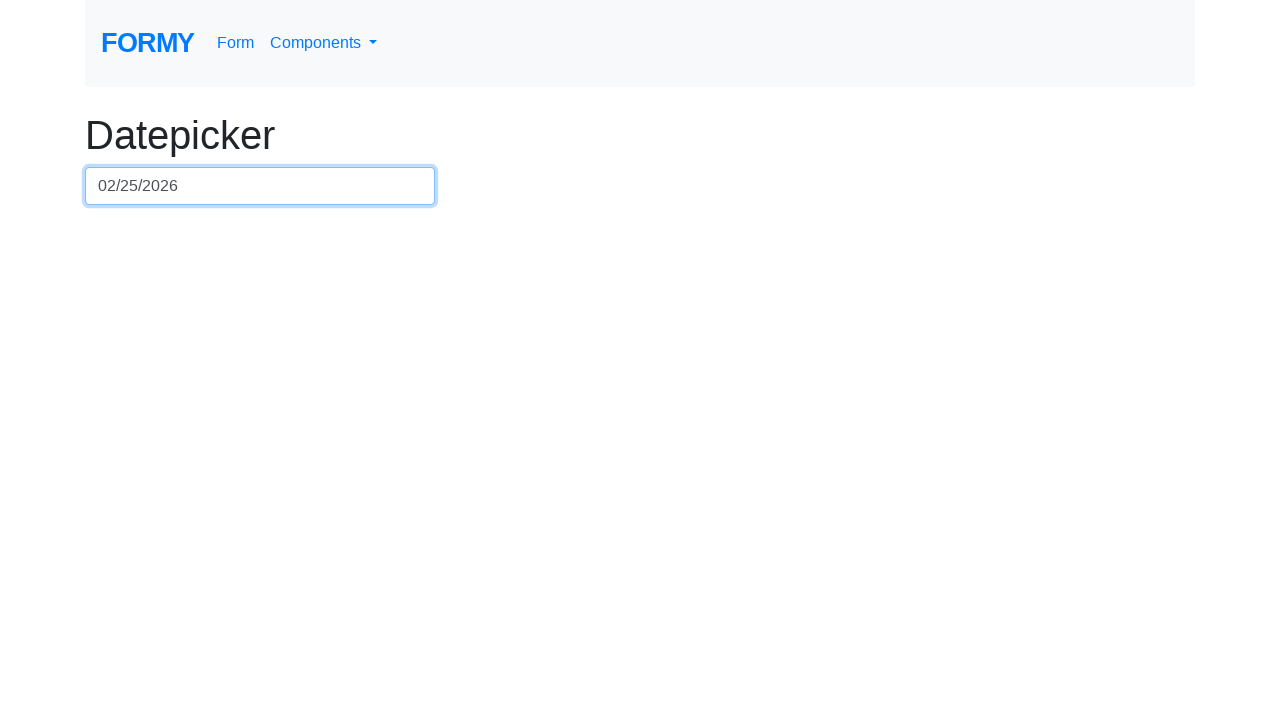

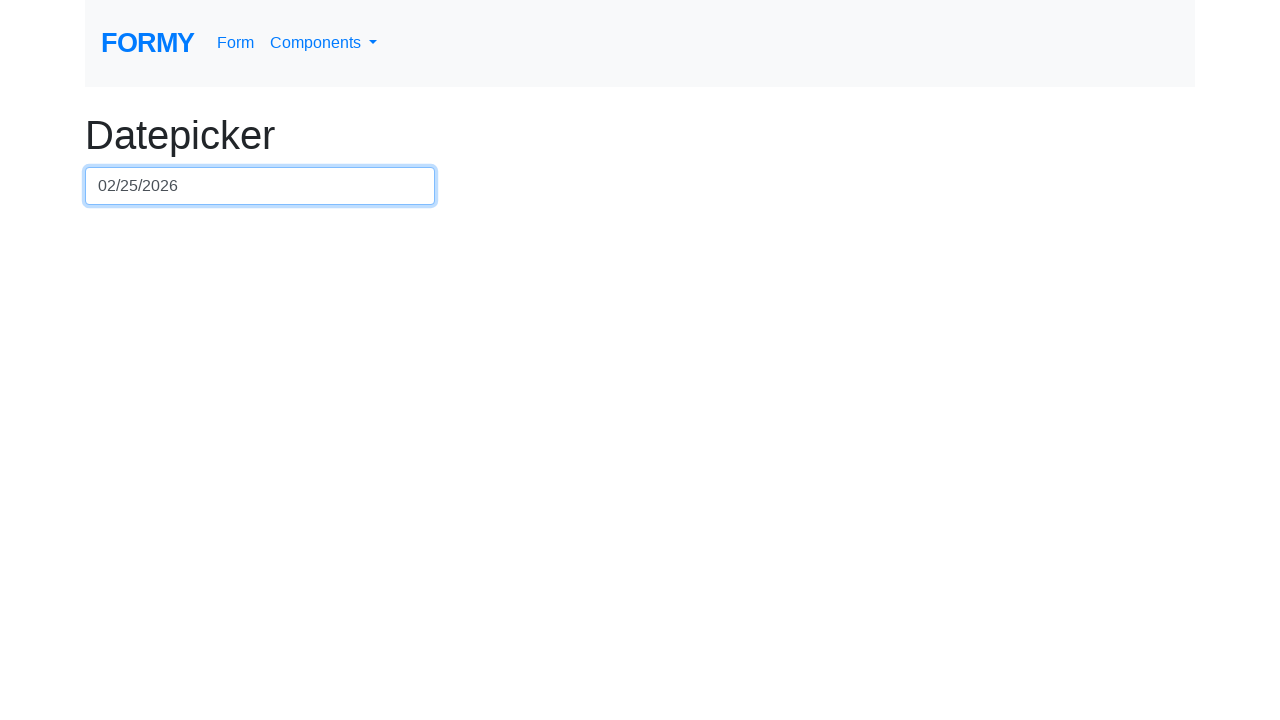